Tests the addition operation of the calculator by entering two numbers, selecting add operation, and verifying the result

Starting URL: https://testsheepnz.github.io/BasicCalculator.html

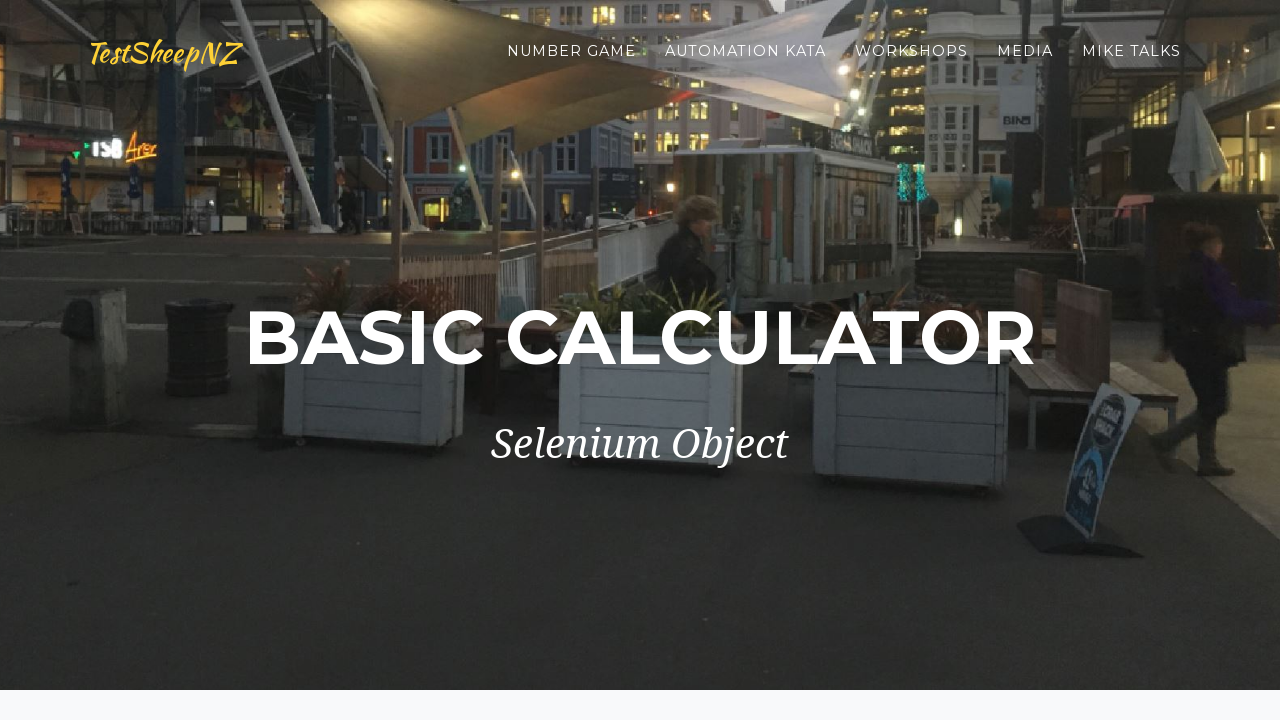

Cleared the first number field on #number1Field
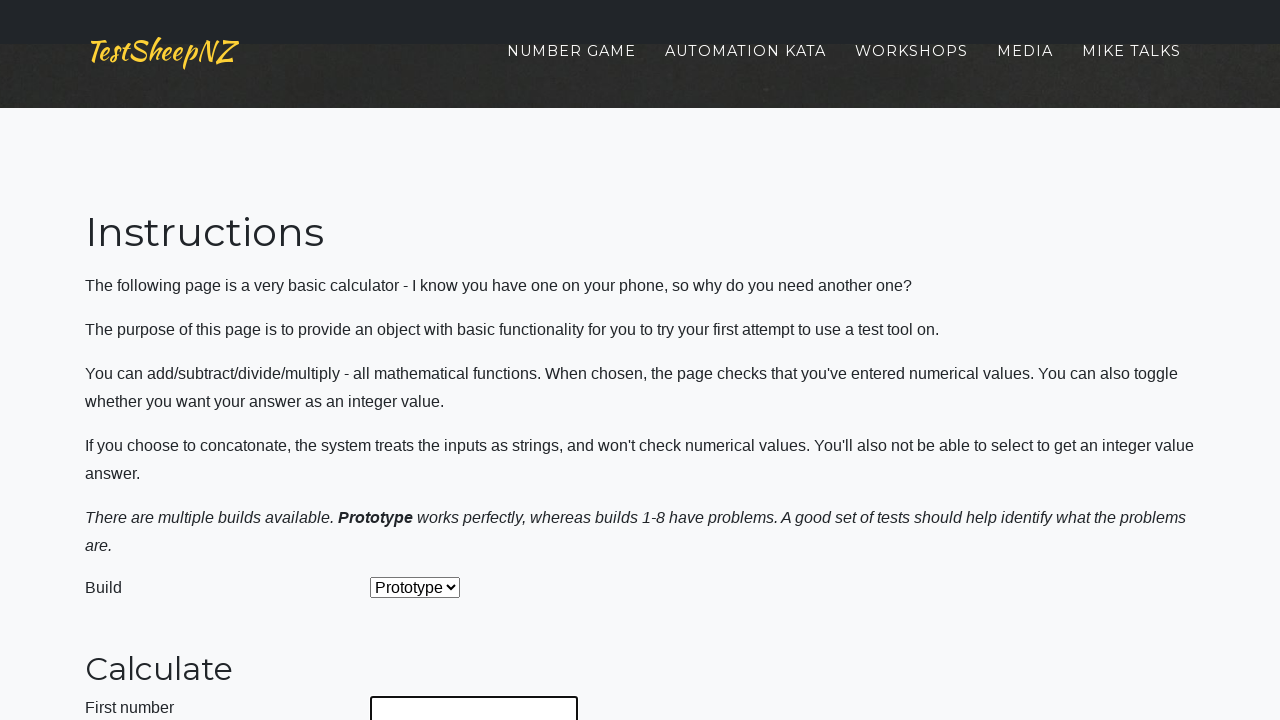

Entered '3' into the first number field on #number1Field
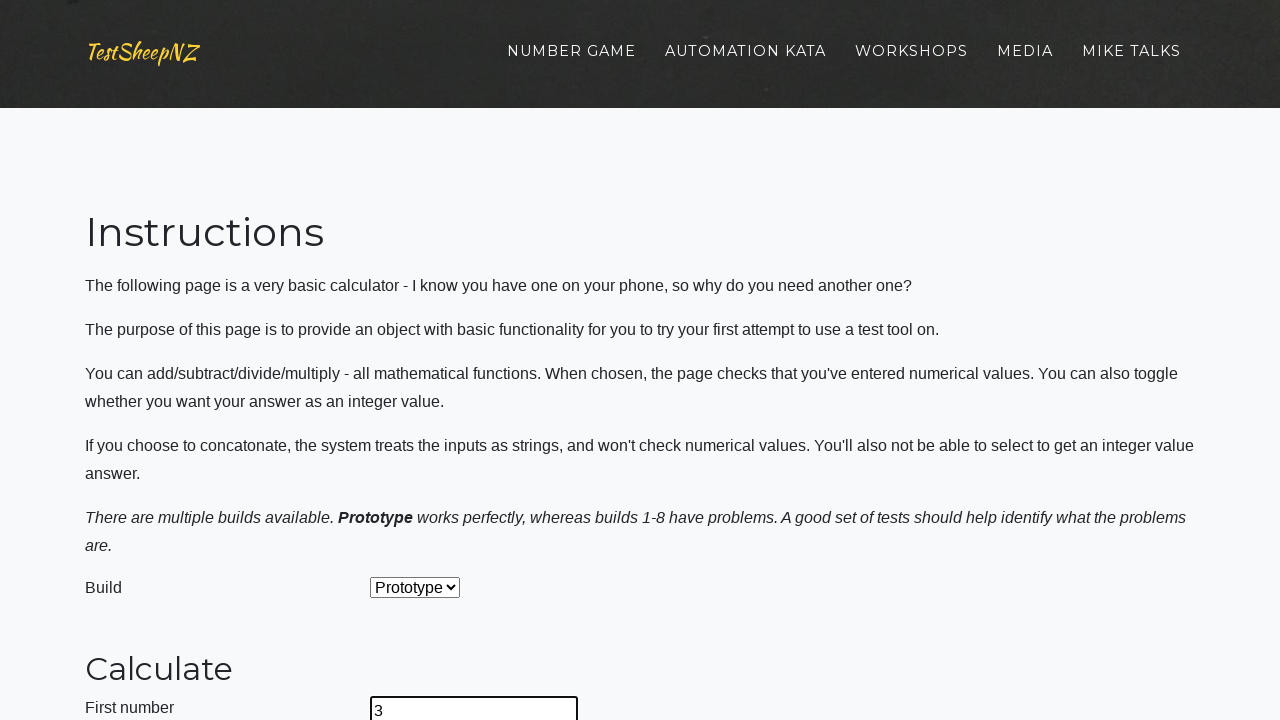

Cleared the second number field on #number2Field
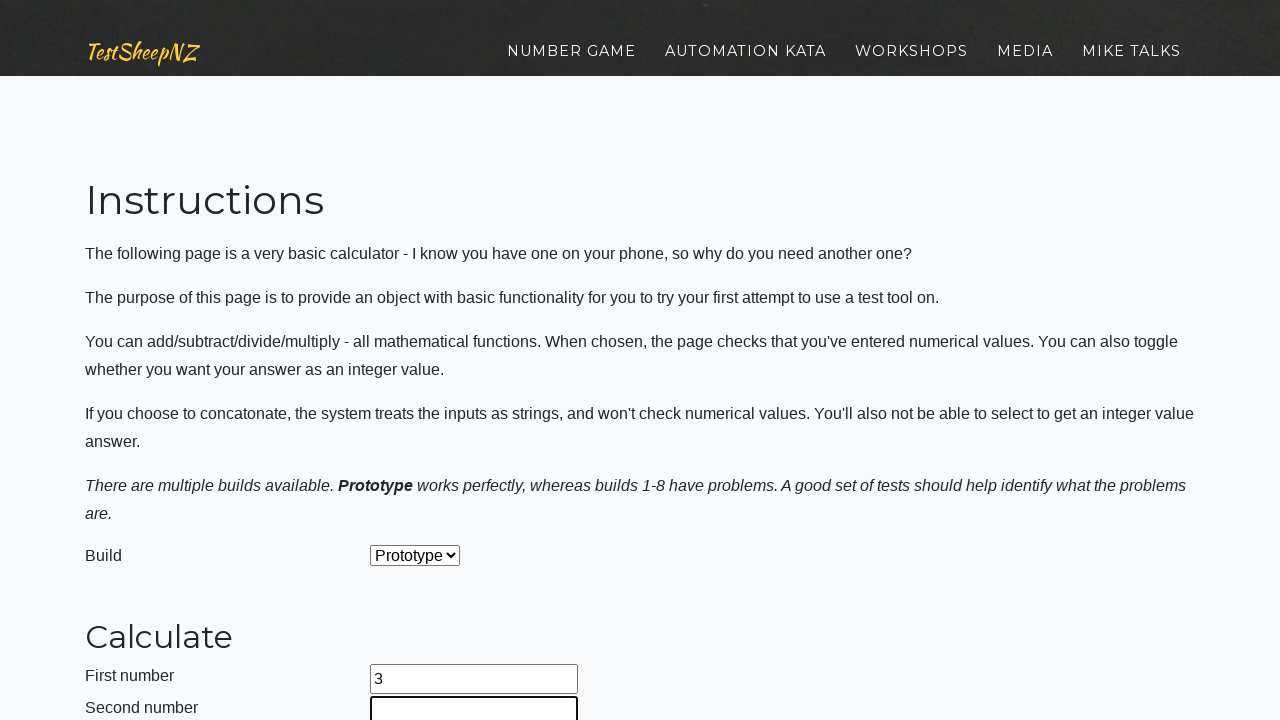

Entered '2' into the second number field on #number2Field
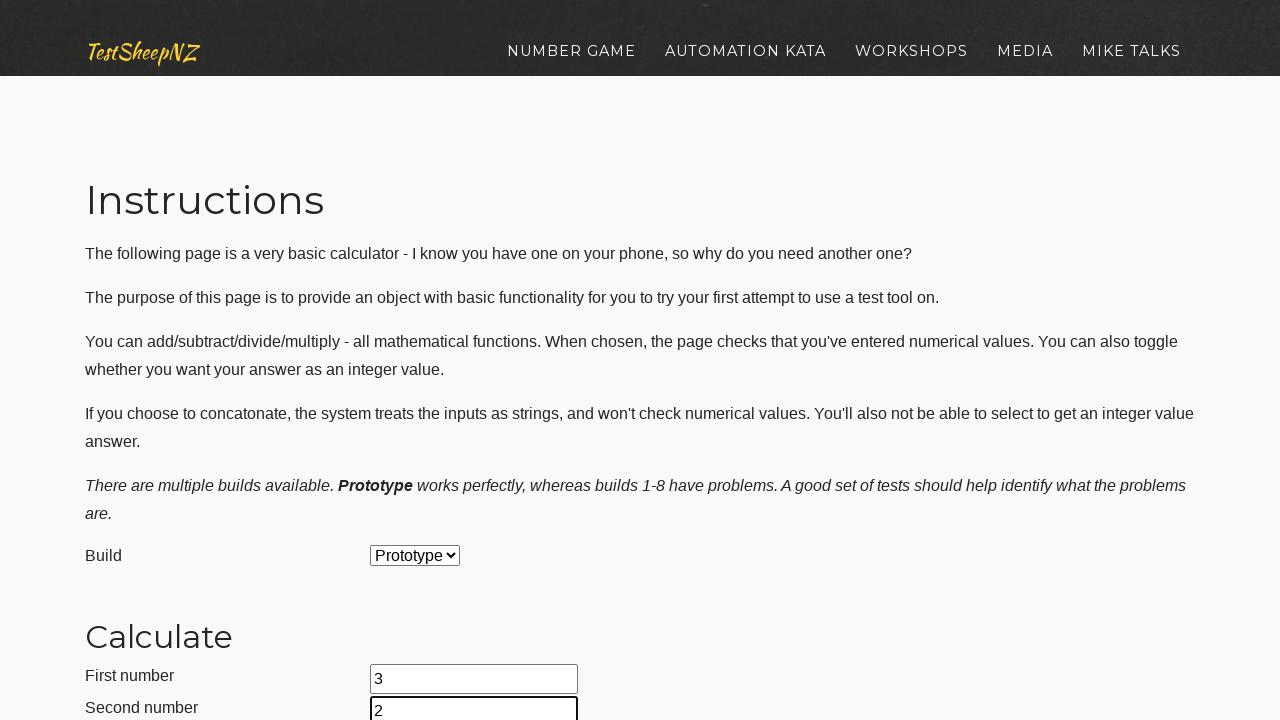

Selected 'add' operation from the dropdown on #selectOperationDropdown
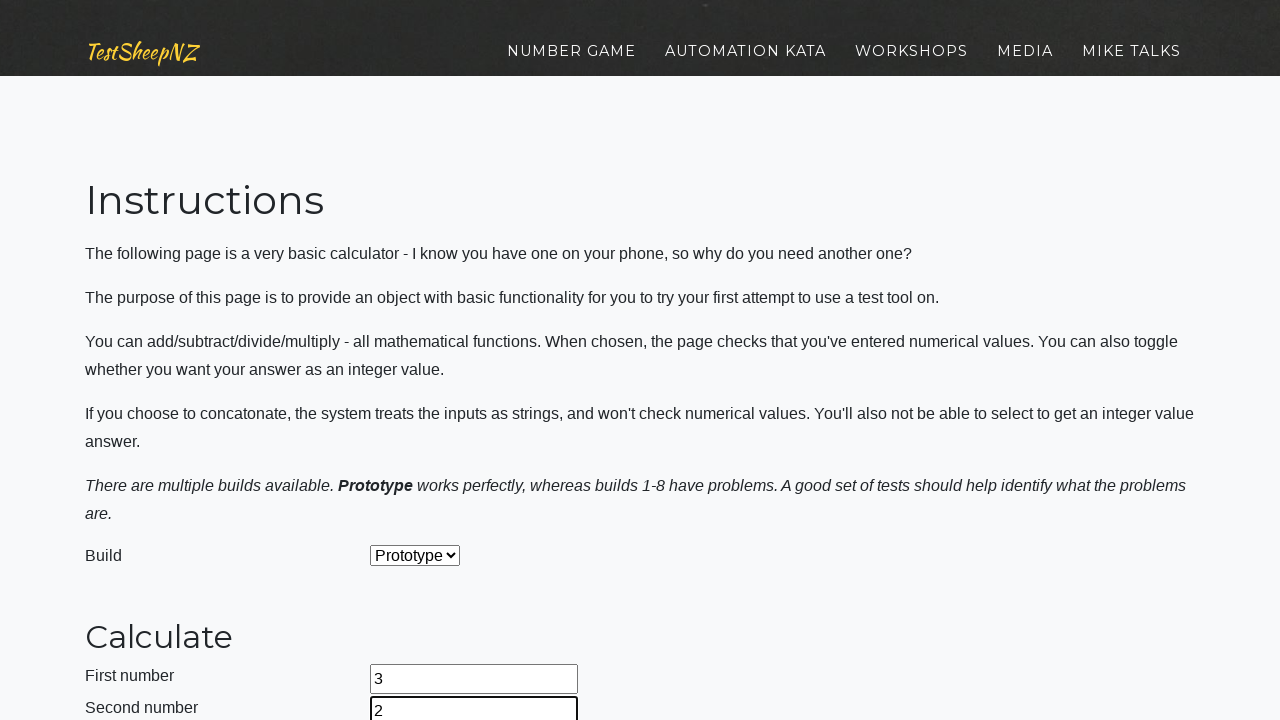

Clicked the calculate button at (422, 361) on #calculateButton
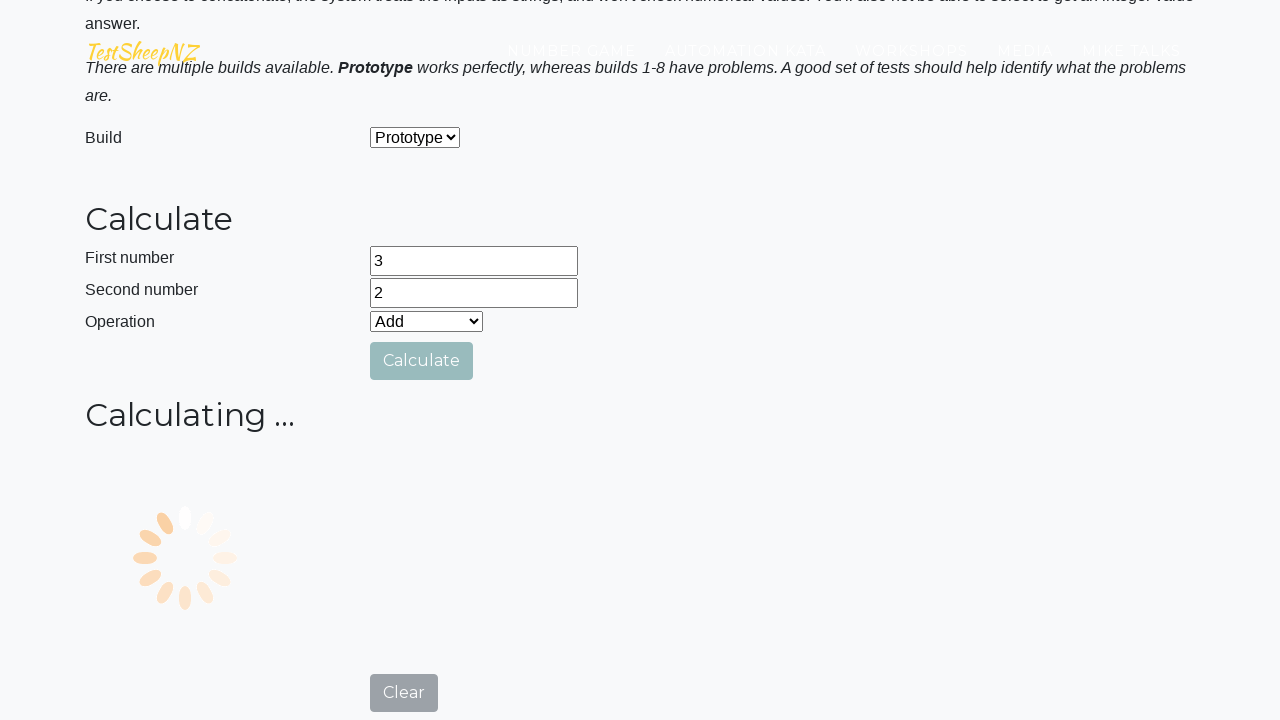

Answer field loaded
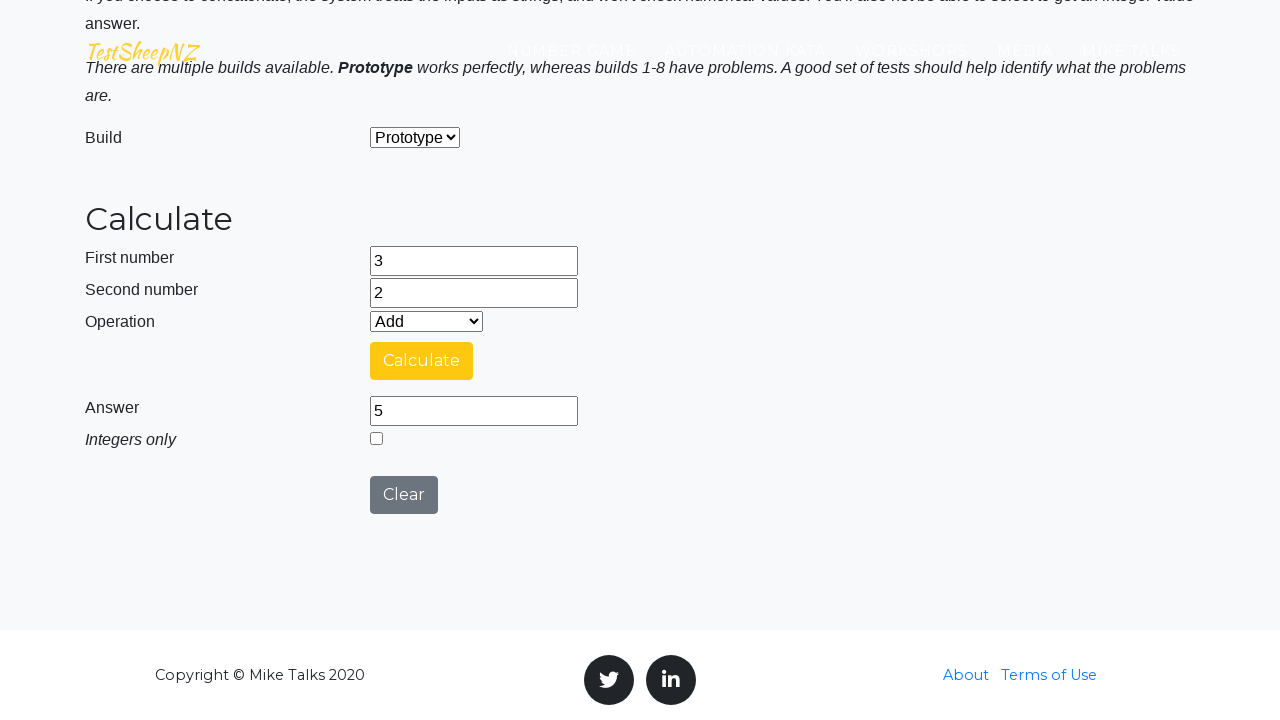

Verified that the answer field displays '5' (3 + 2 = 5)
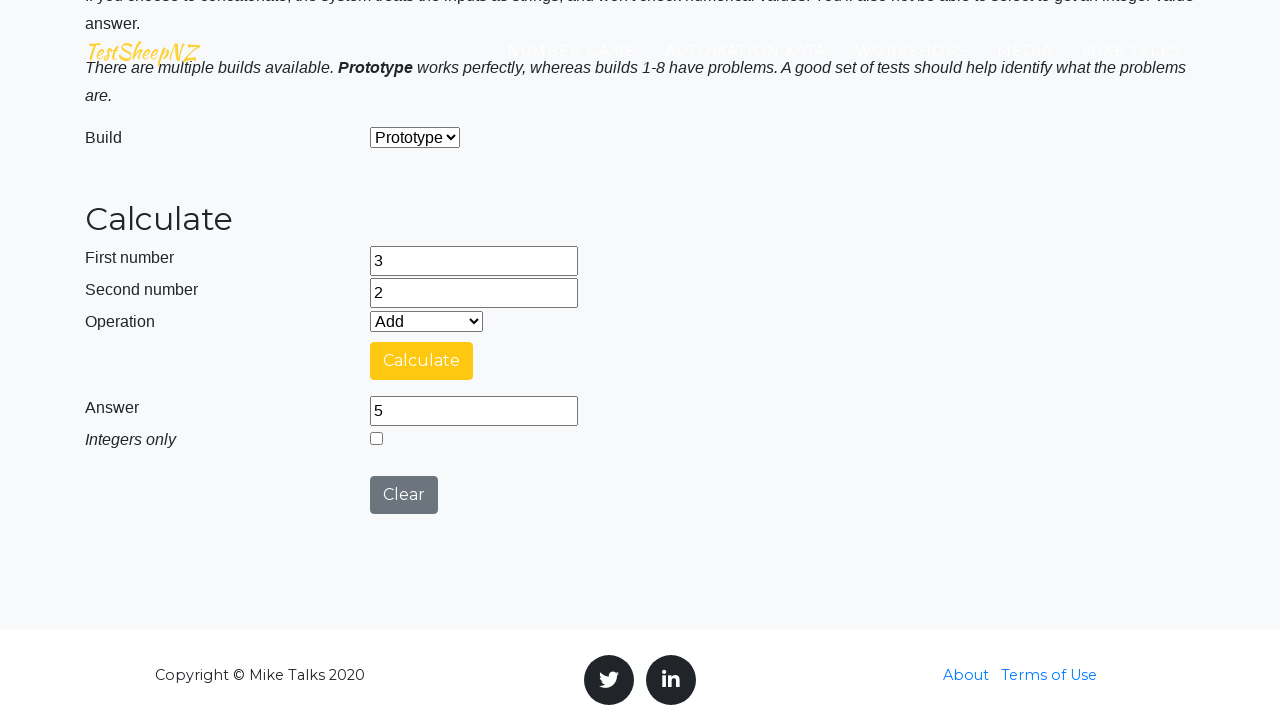

Clicked the clear button to reset the calculator at (404, 495) on #clearButton
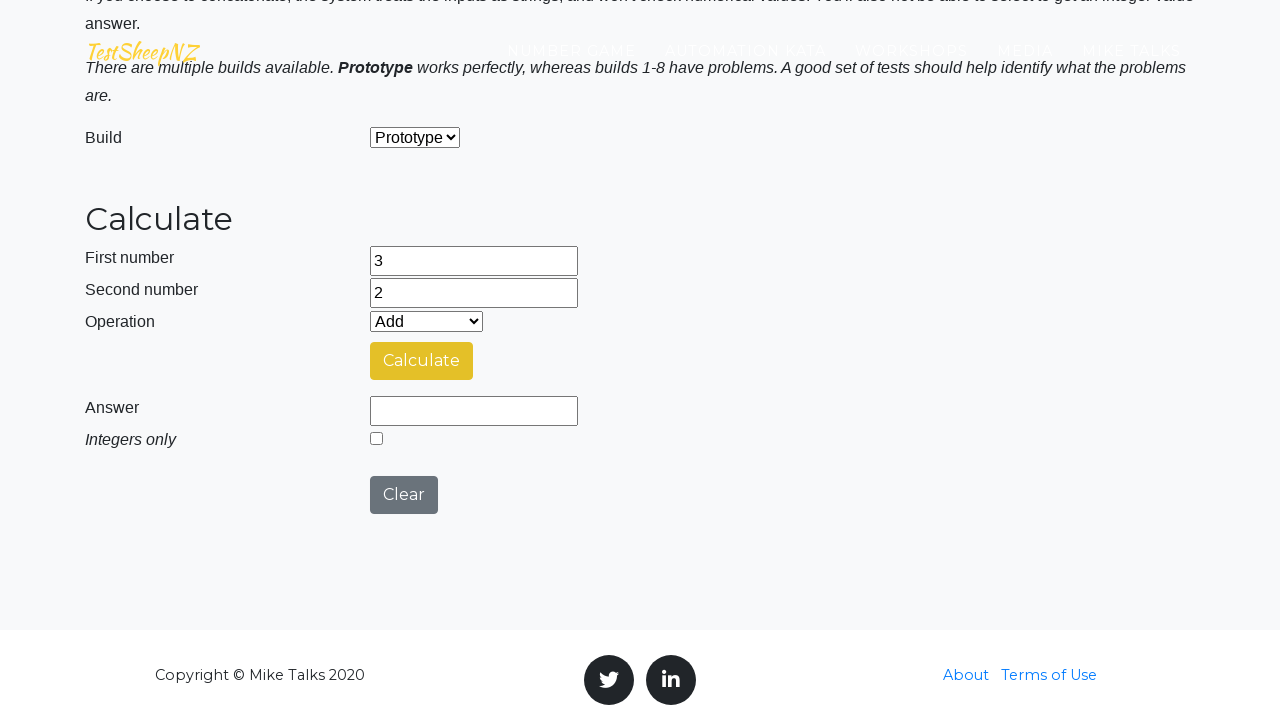

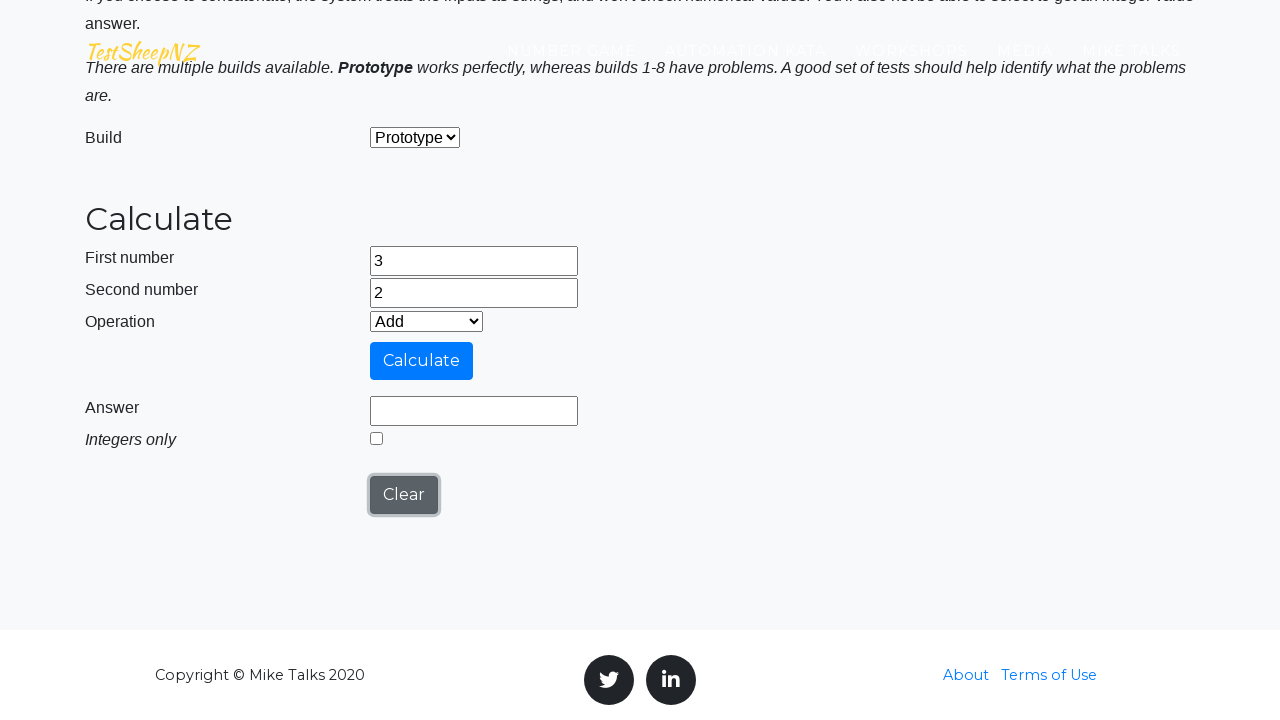